Navigates through multiple Mars-related pages including NASA Mars news, JPL Space images (clicking to view full image), and Mars hemispheres gallery to verify content loads correctly.

Starting URL: https://data-class-mars.s3.amazonaws.com/Mars/index.html

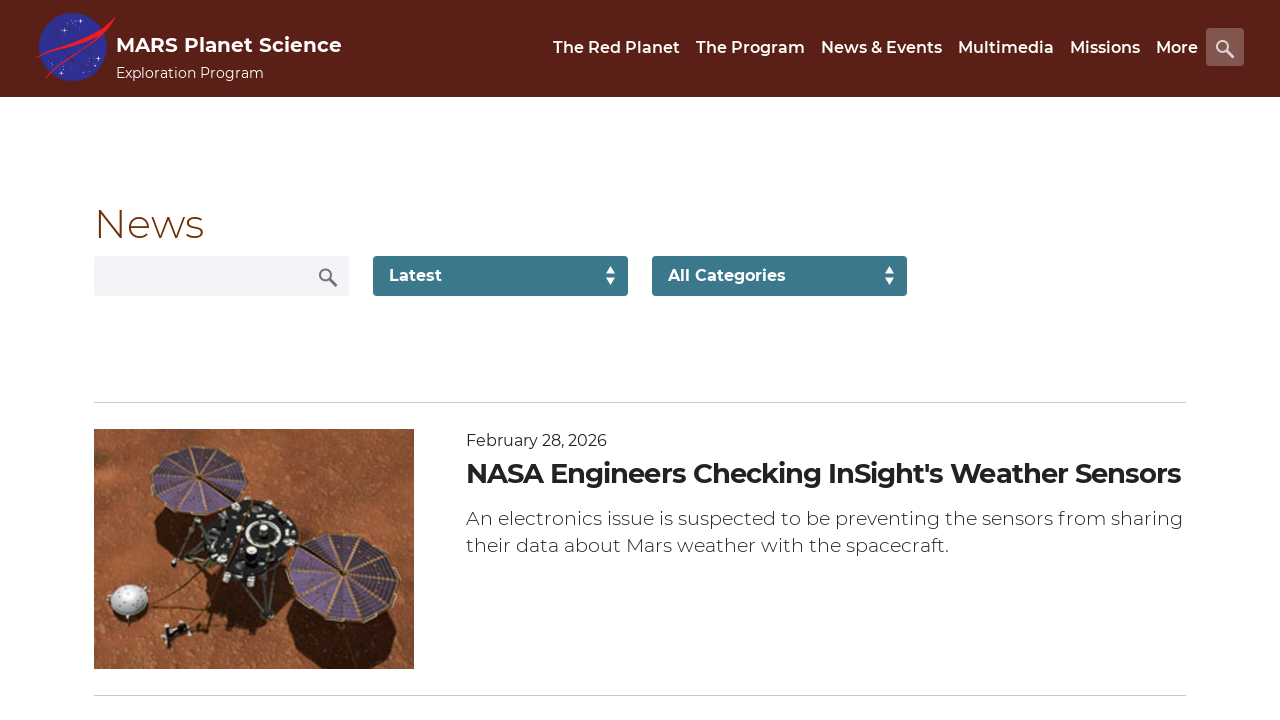

Mars news content loaded - div.list_text selector found
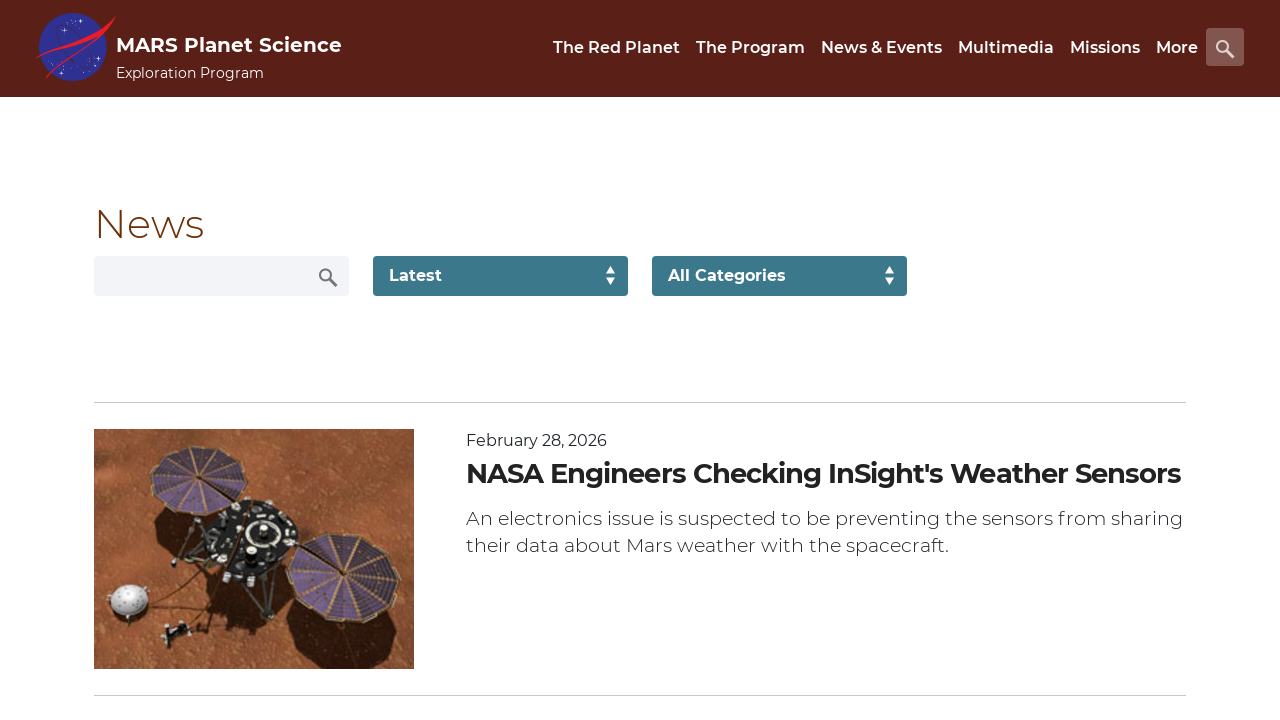

Mars news title element verified - div.content_title selector found
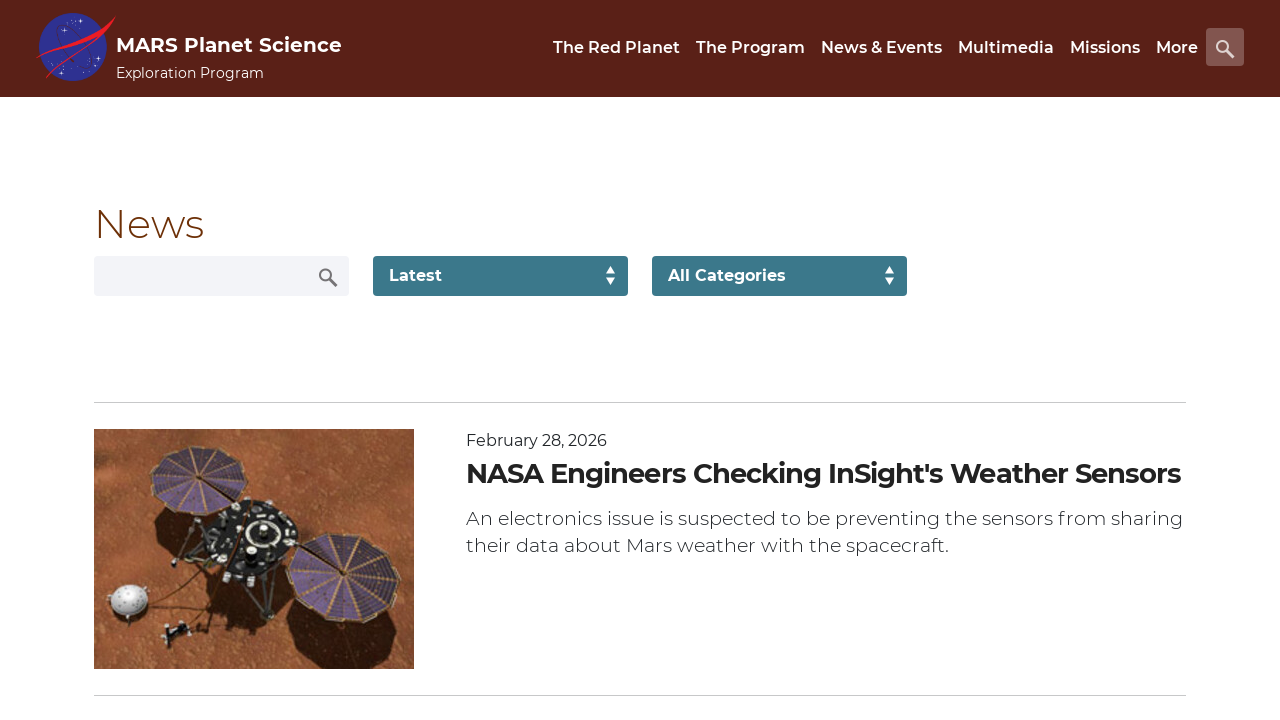

Navigated to JPL Space Images page
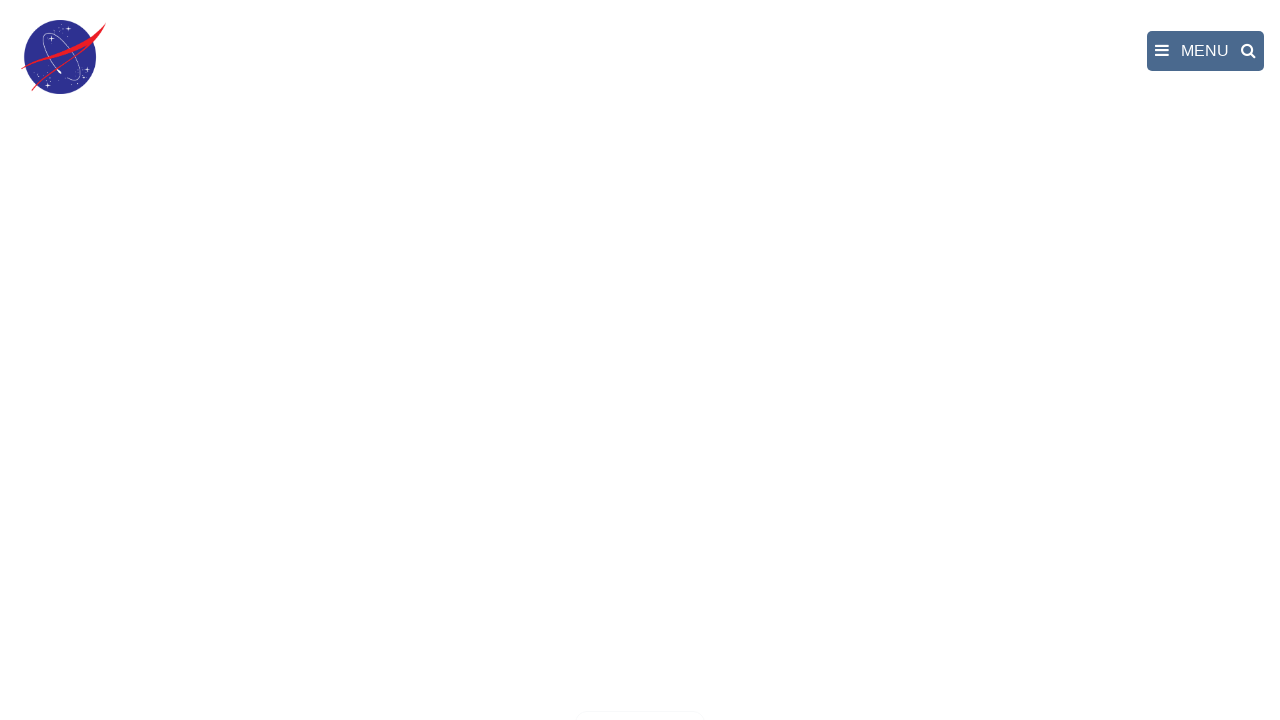

Clicked second button to view full-size image at (640, 699) on button >> nth=1
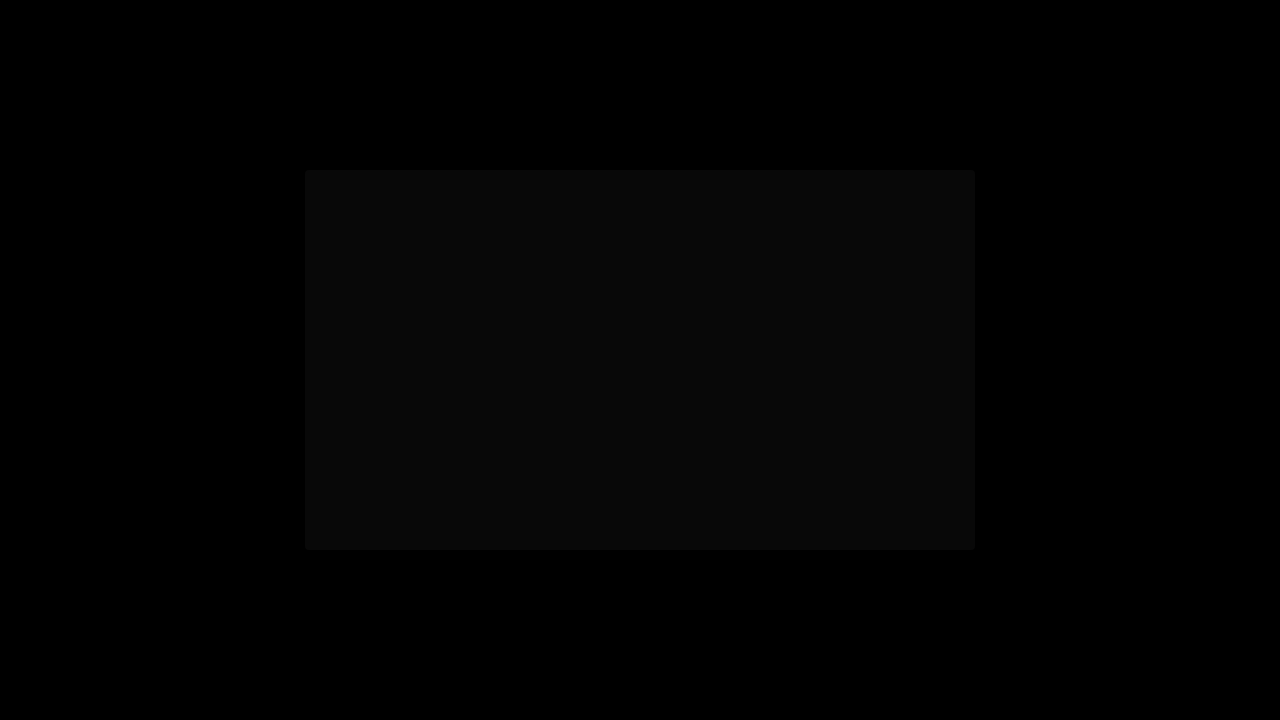

Full-size image loaded - img.fancybox-image selector found
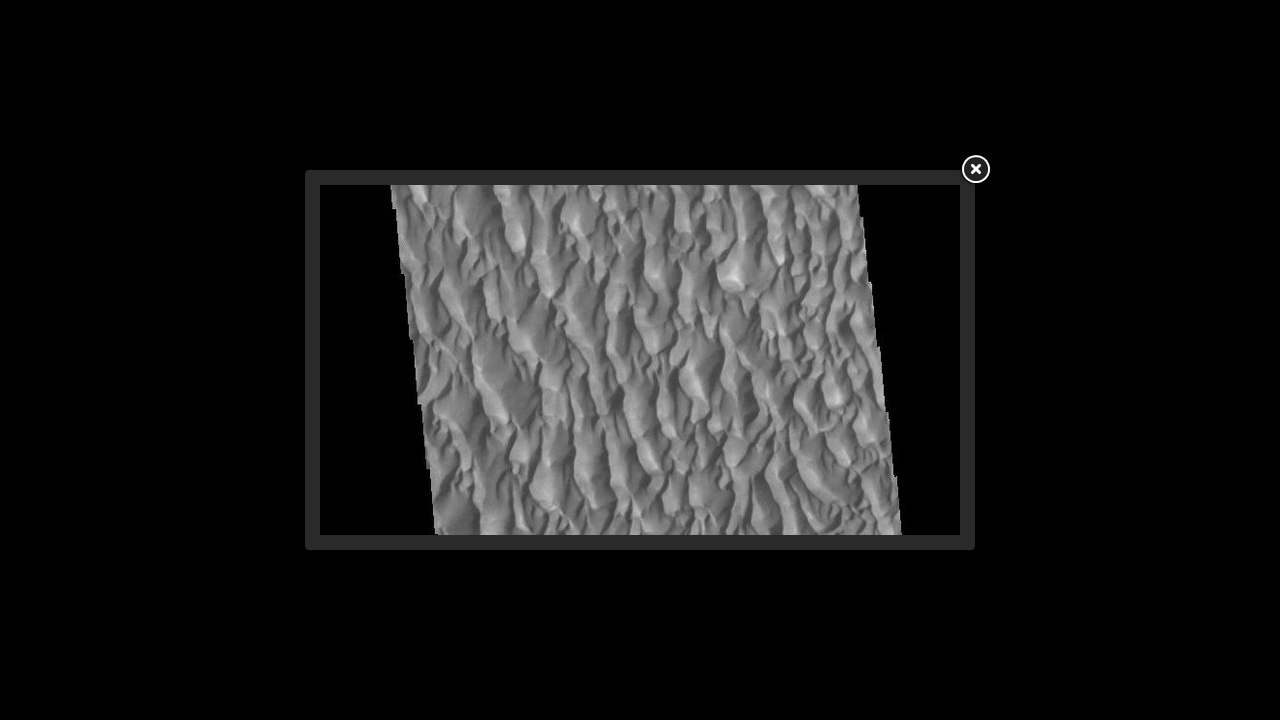

Navigated to Mars Facts page
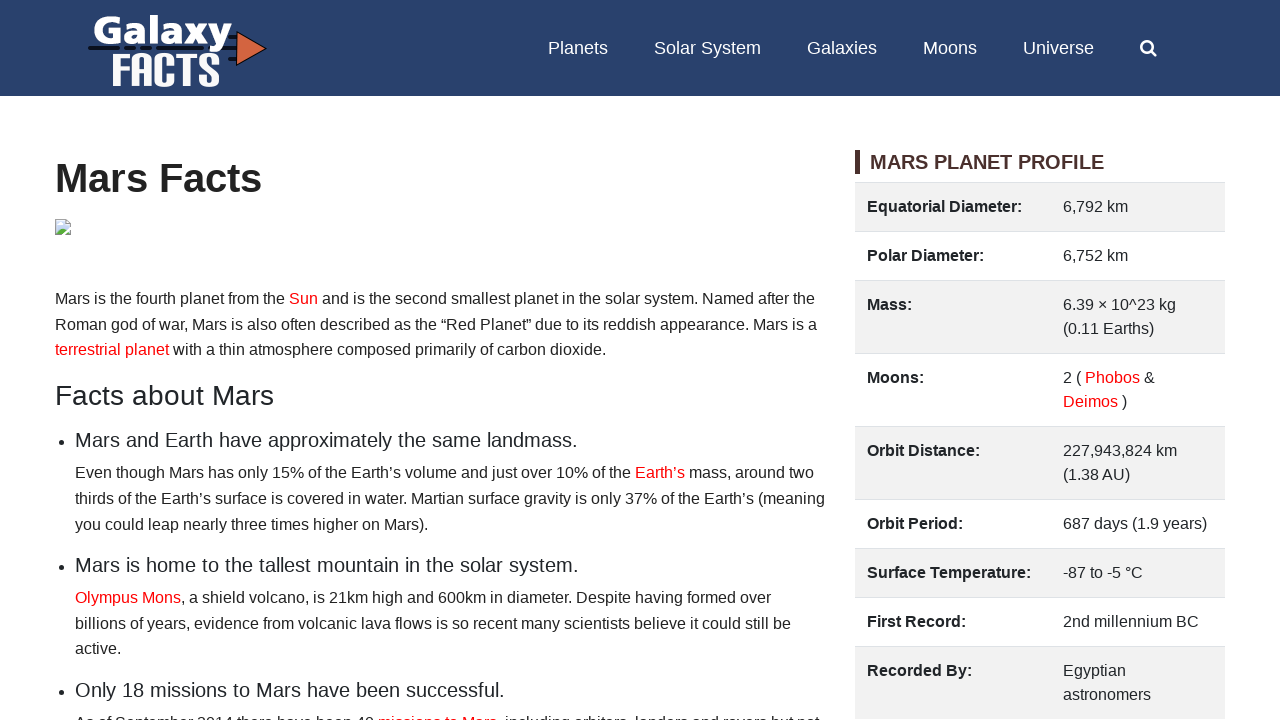

Mars facts table loaded - table selector found
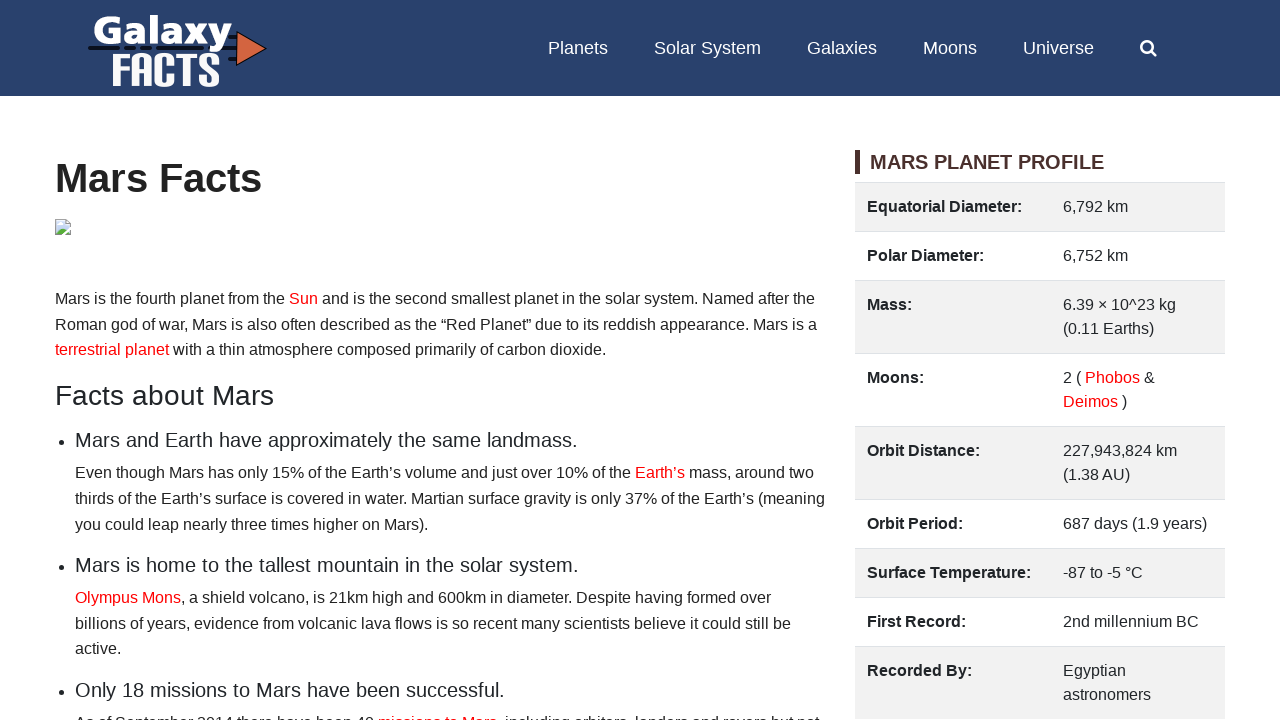

Navigated to Mars Hemispheres page
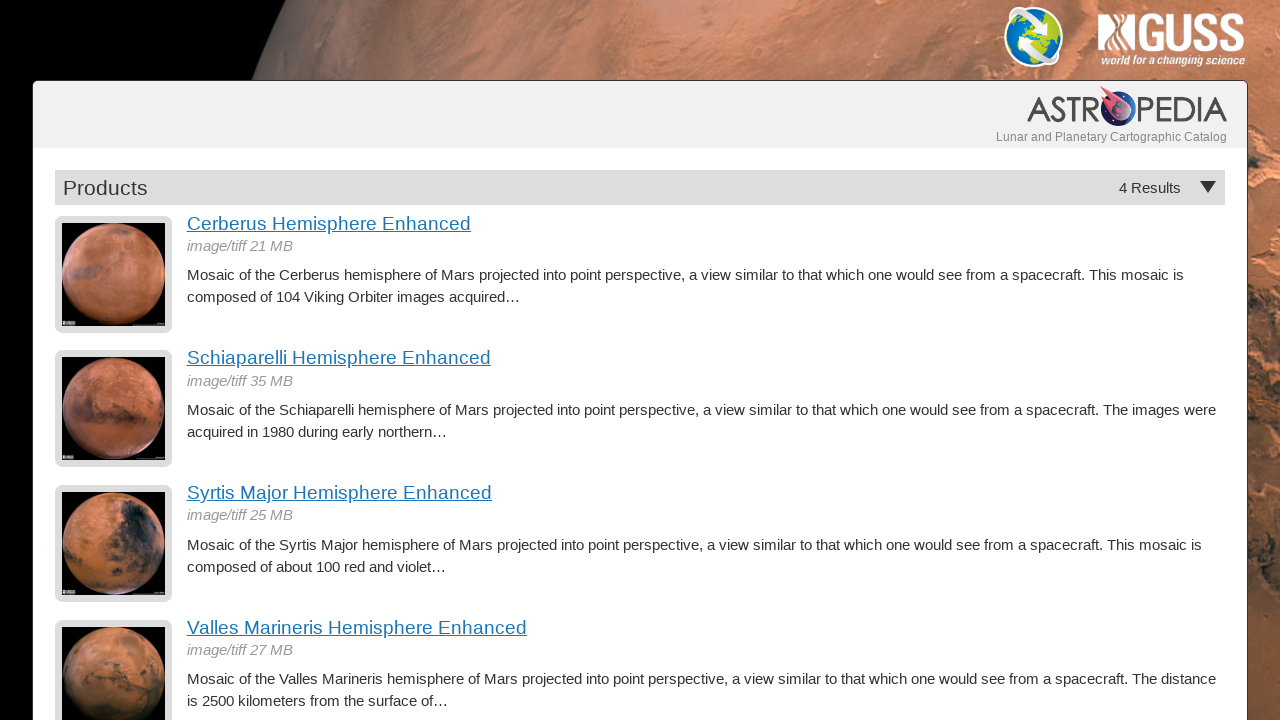

Hemisphere items loaded - div.item selector found
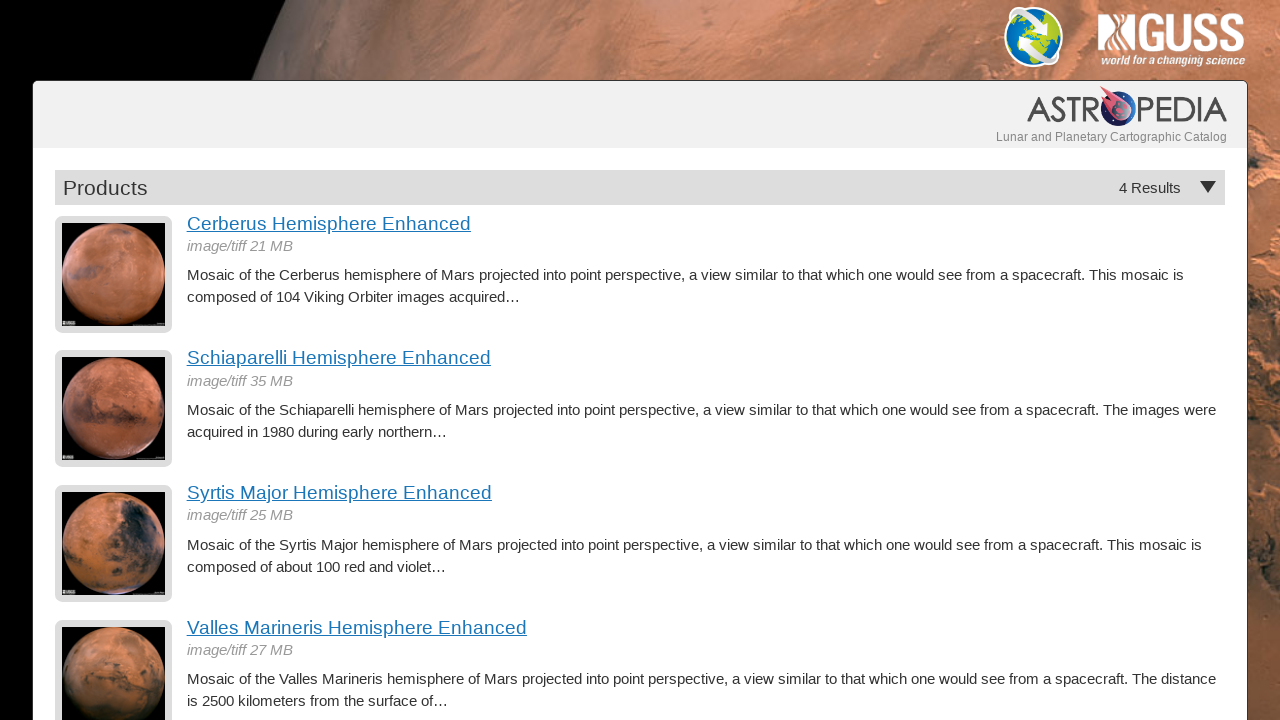

Hemisphere thumbnails verified - img.thumb selector found
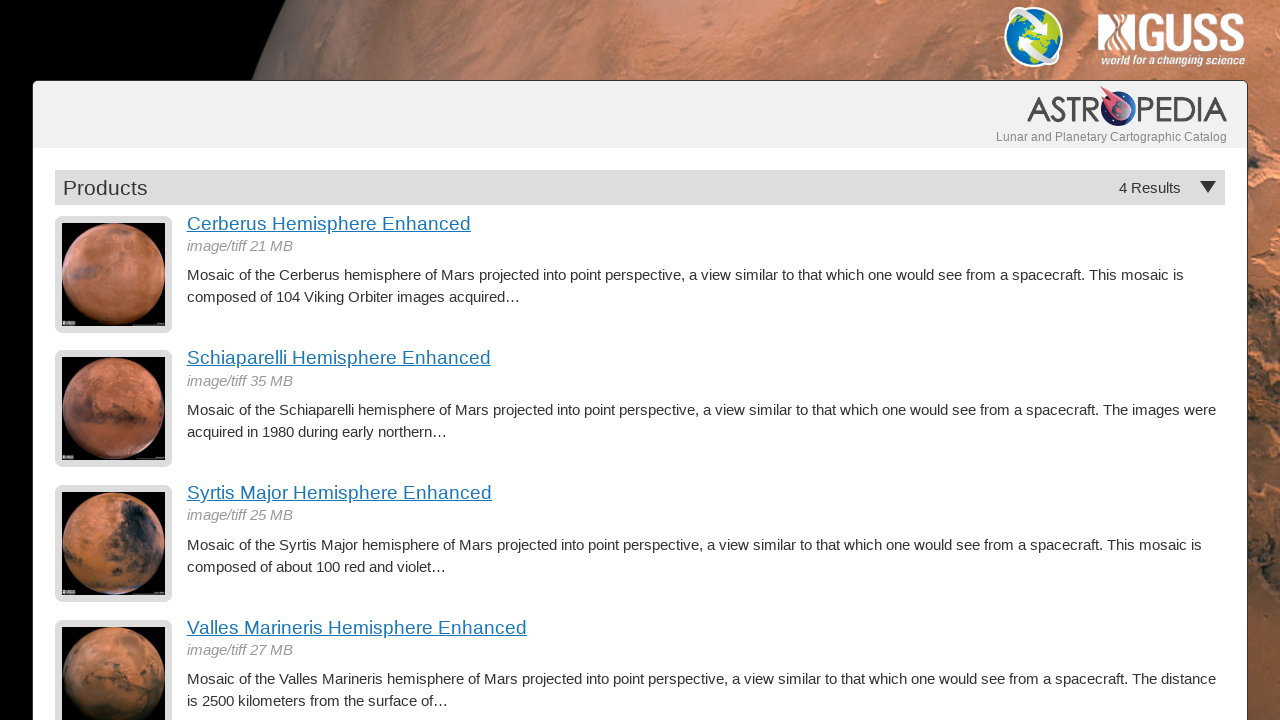

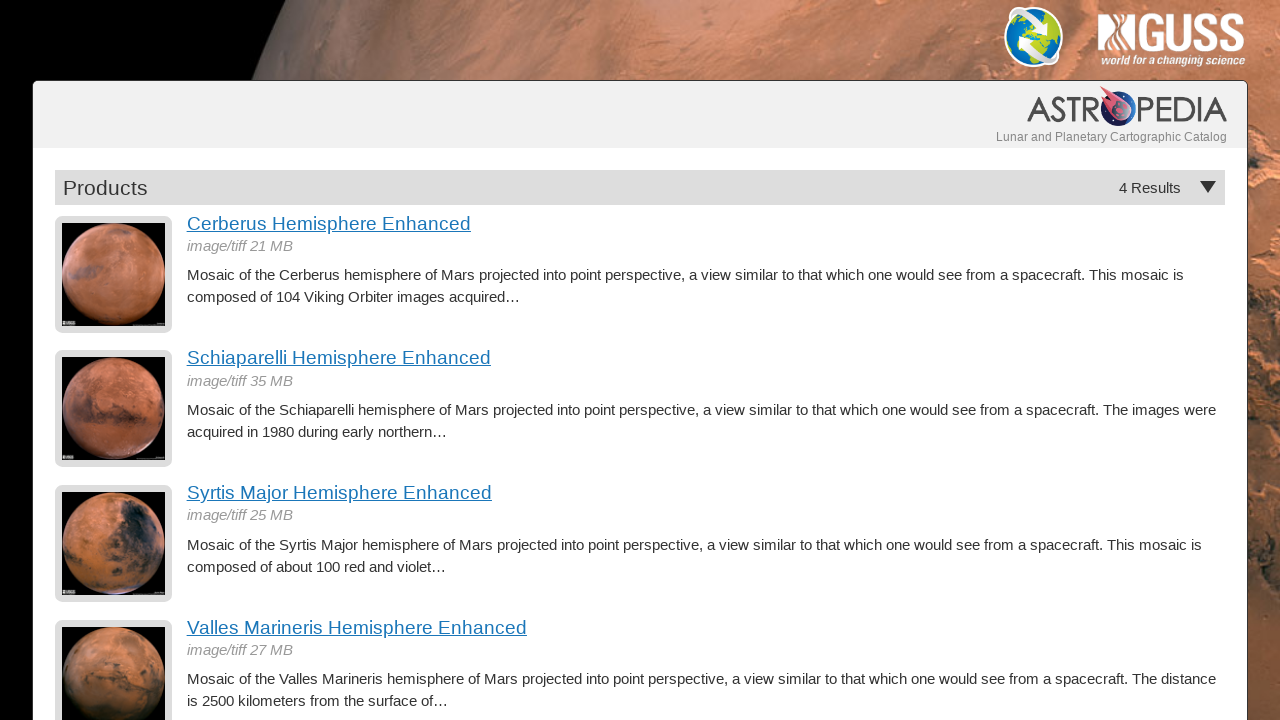